Calculates the sum of two numbers displayed on the page, selects the result from a dropdown menu, and submits the form

Starting URL: http://suninjuly.github.io/selects1.html

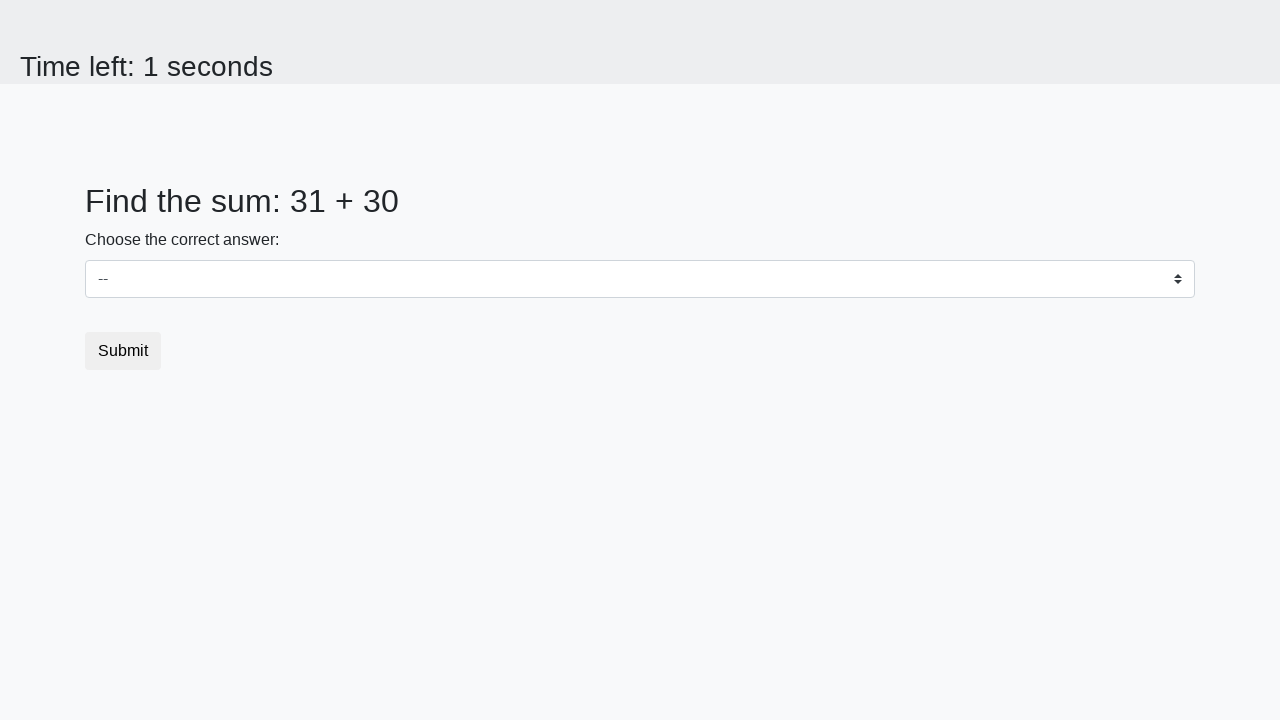

Navigated to the sum calculator page
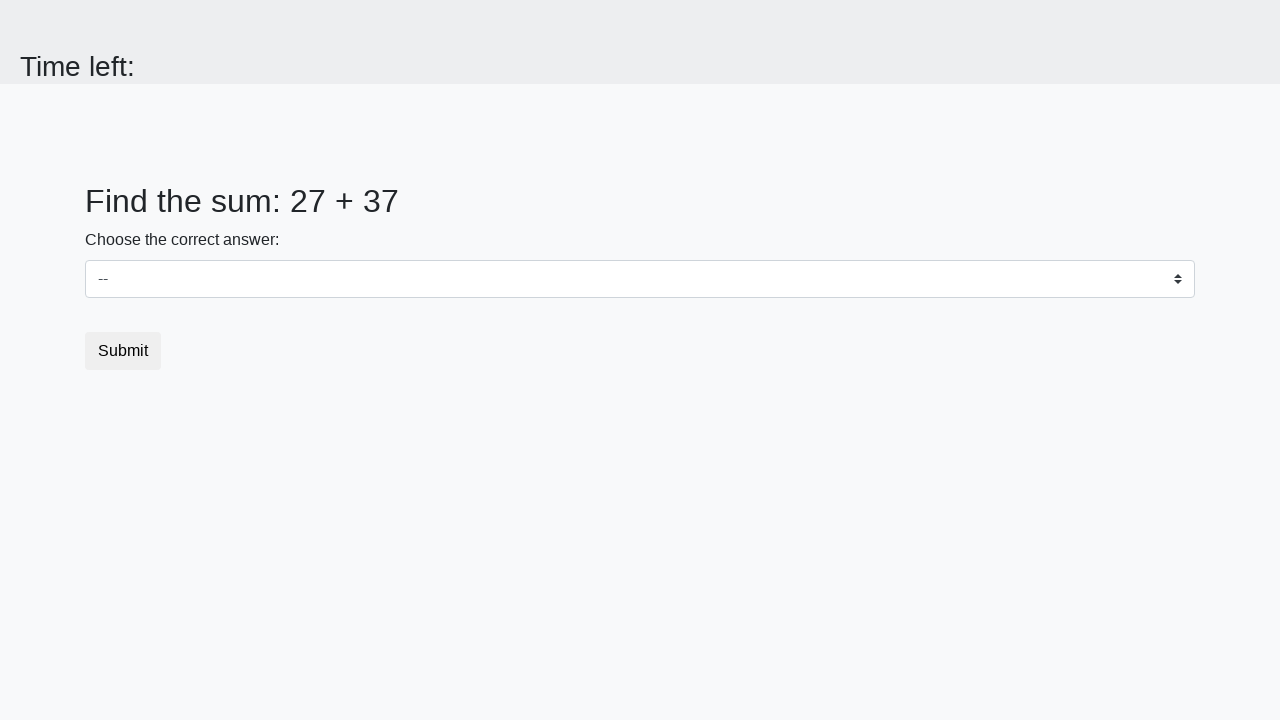

Retrieved first number from the page
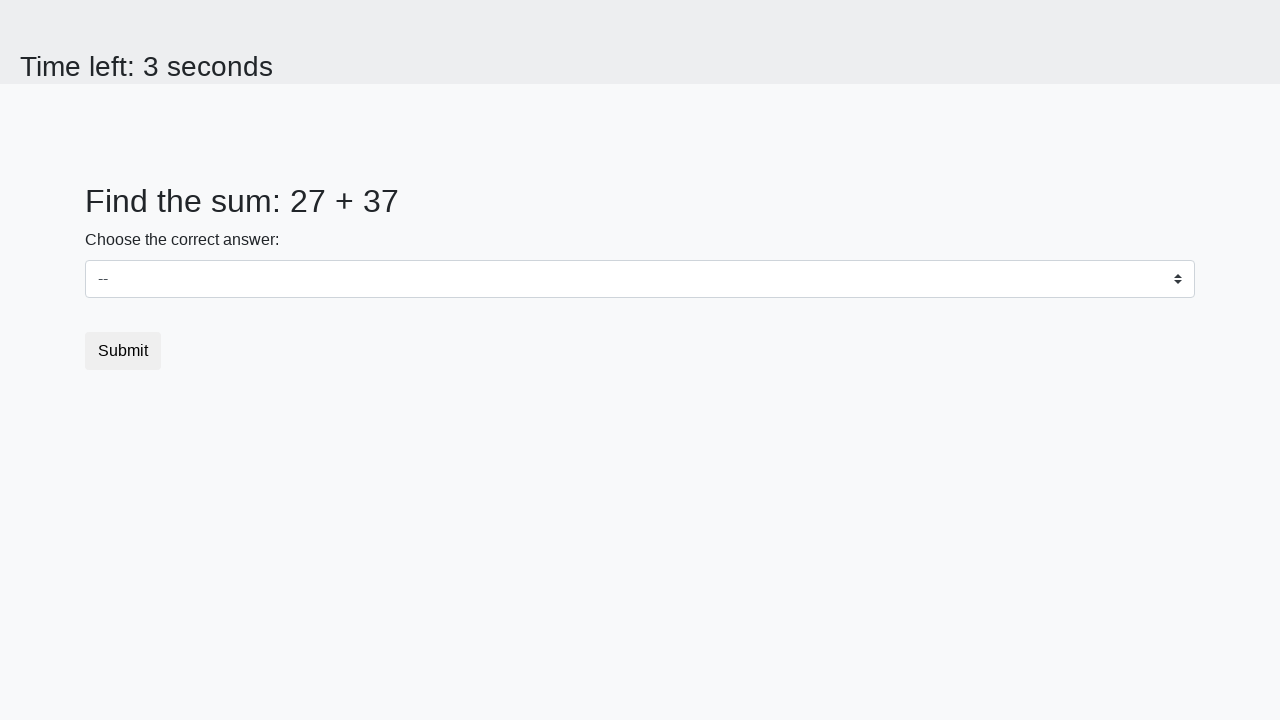

Retrieved second number from the page
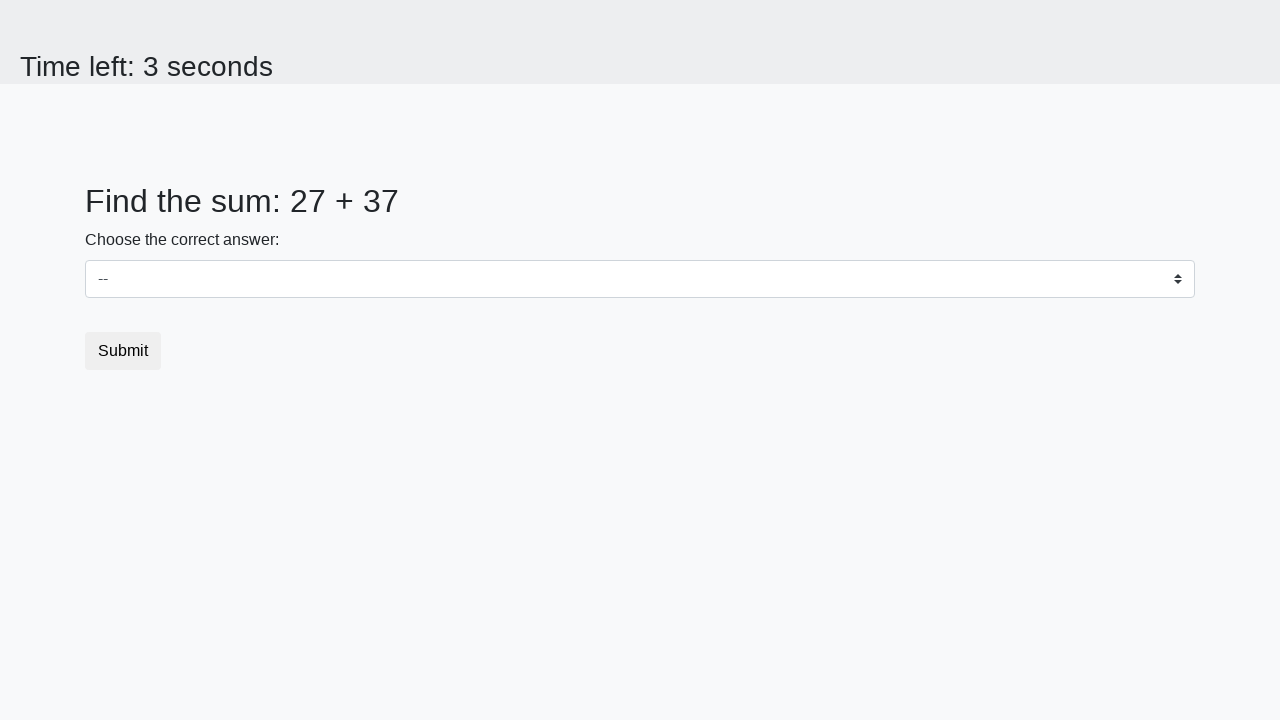

Parsed numbers: 27 and 37
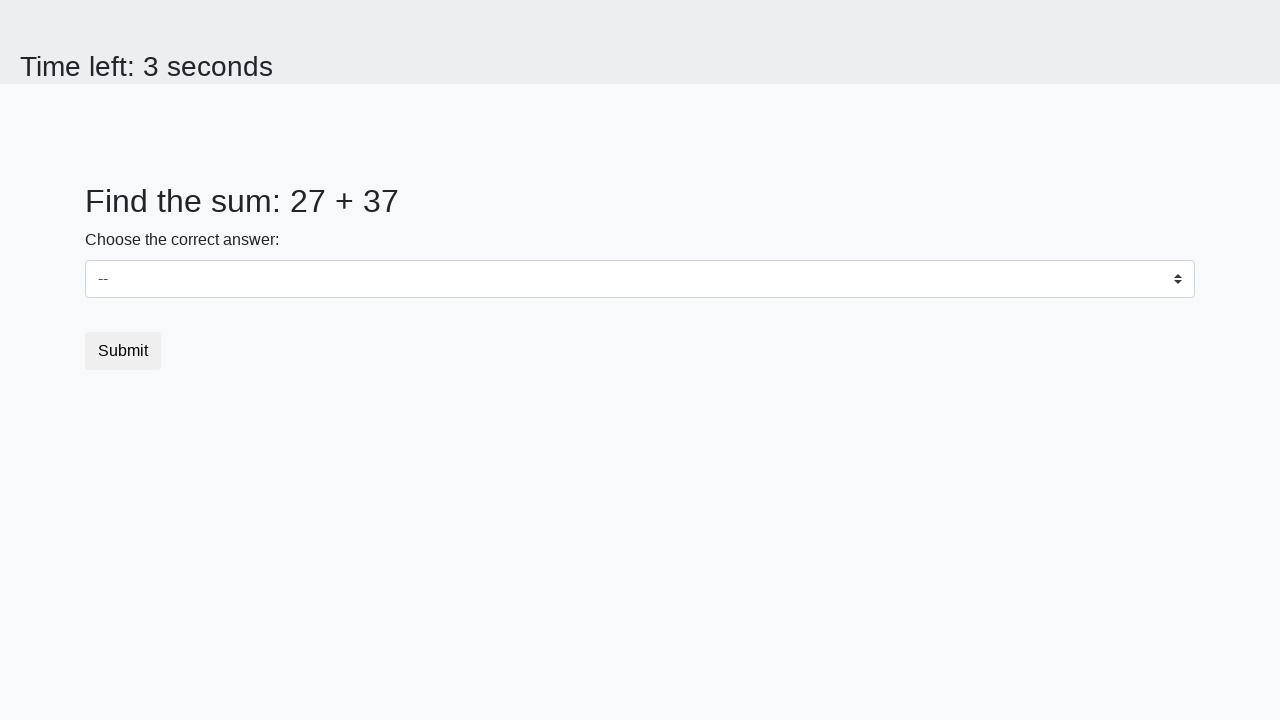

Calculated sum: 27 + 37 = 64
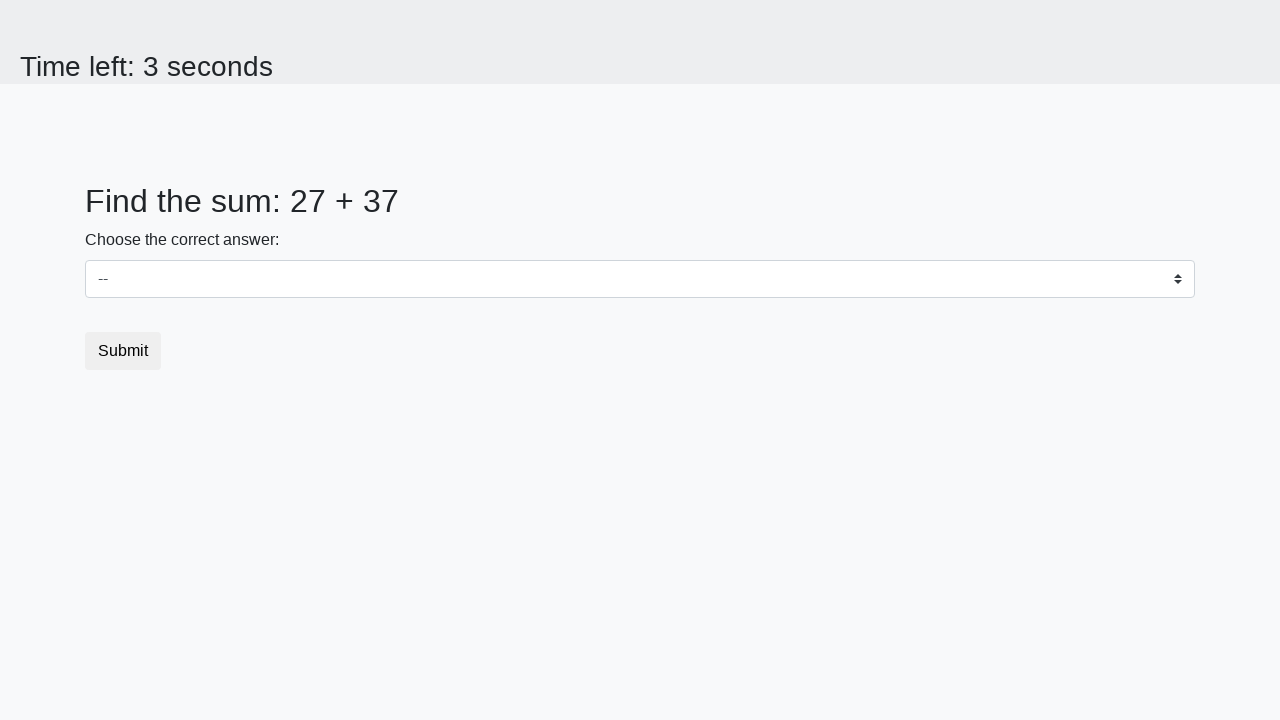

Selected 64 from the dropdown menu on #dropdown
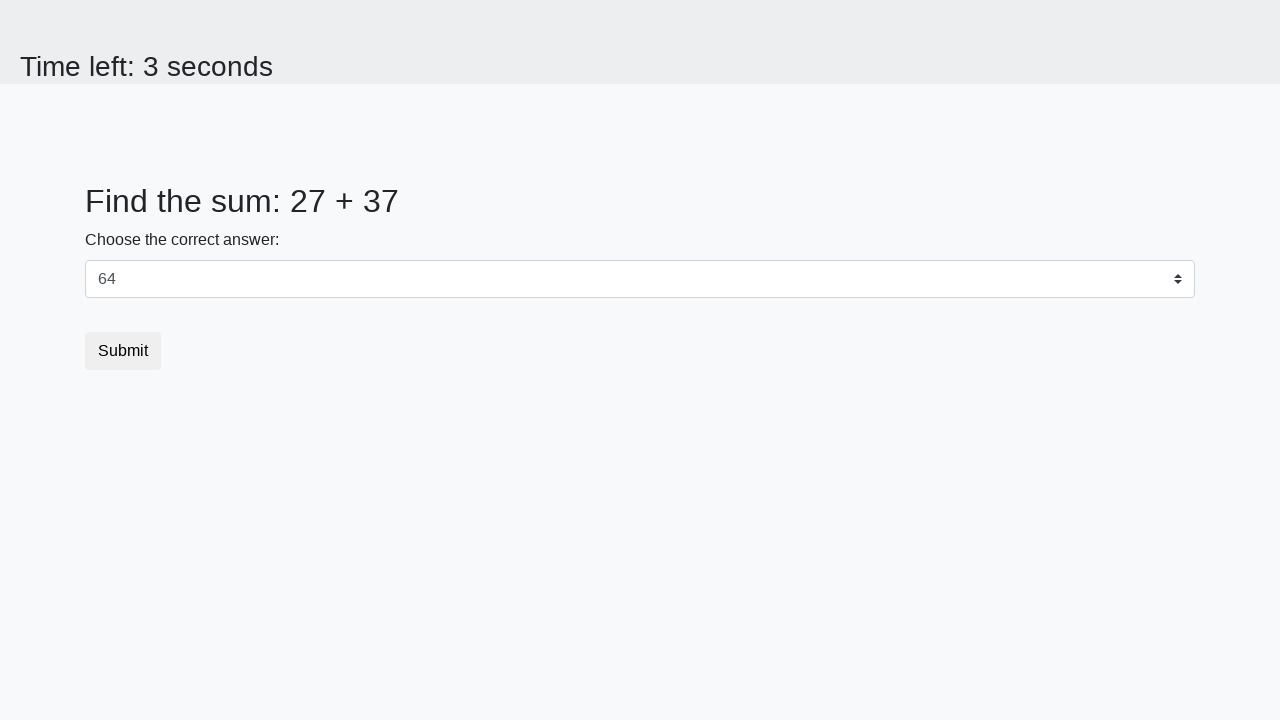

Clicked submit button to submit the form at (123, 351) on [type="submit"]
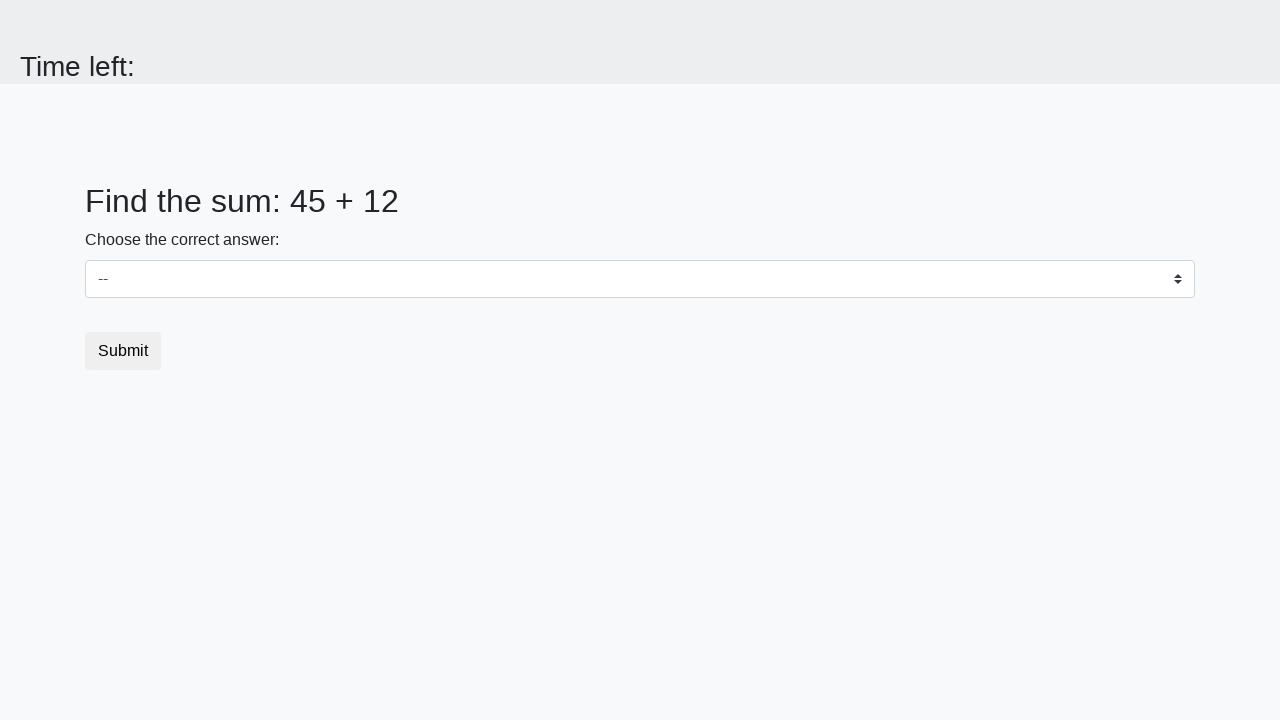

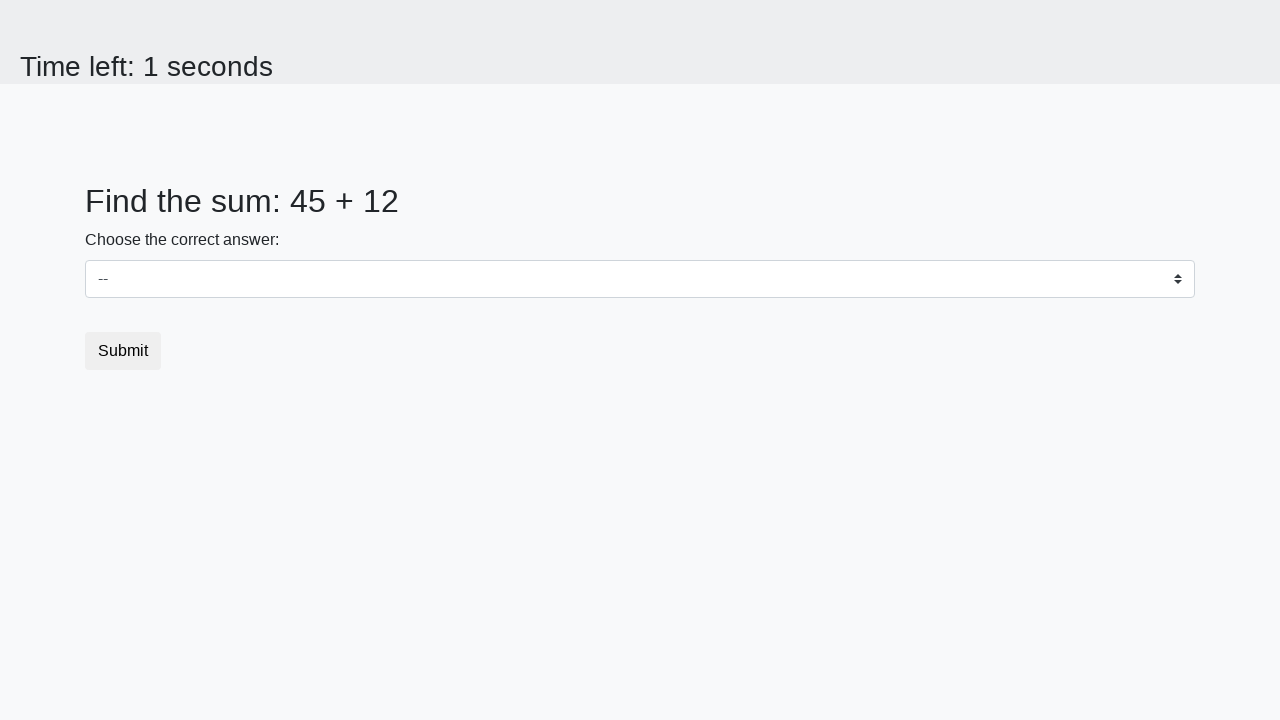